Tests the personal notes functionality by adding multiple notes with titles and content, then searching for notes by keyword

Starting URL: https://material.playwrightvn.com/

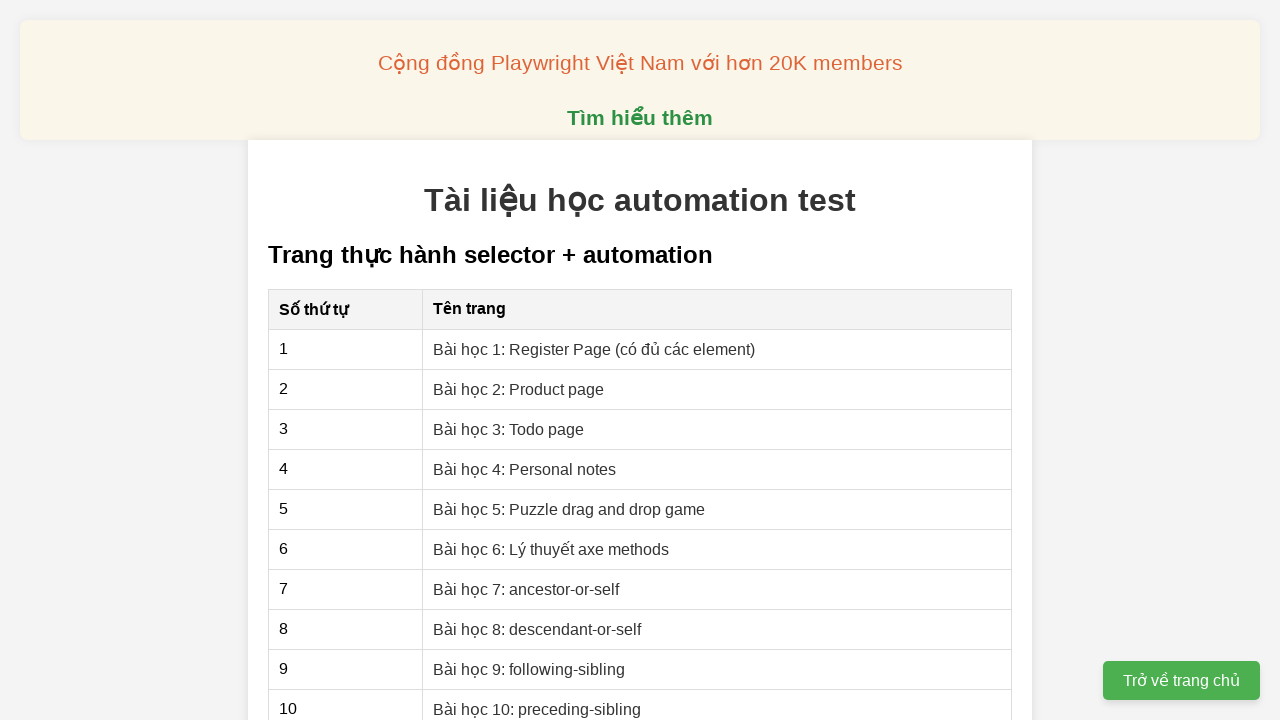

Clicked on lesson 4: Personal notes link at (525, 469) on xpath=//a[@href="04-xpath-personal-notes.html"]
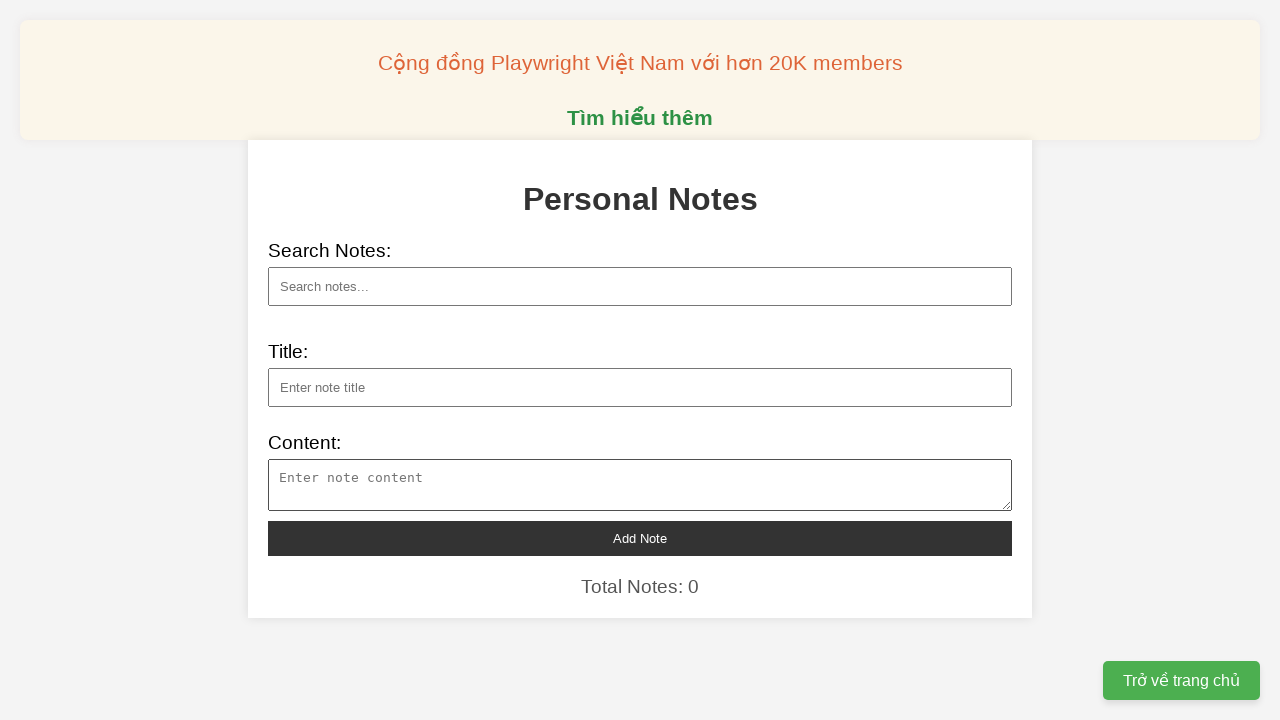

Filled note title: 'Google Search giảm khả năng kéo truy cập cho các website' on xpath=//*[@id="note-title"]
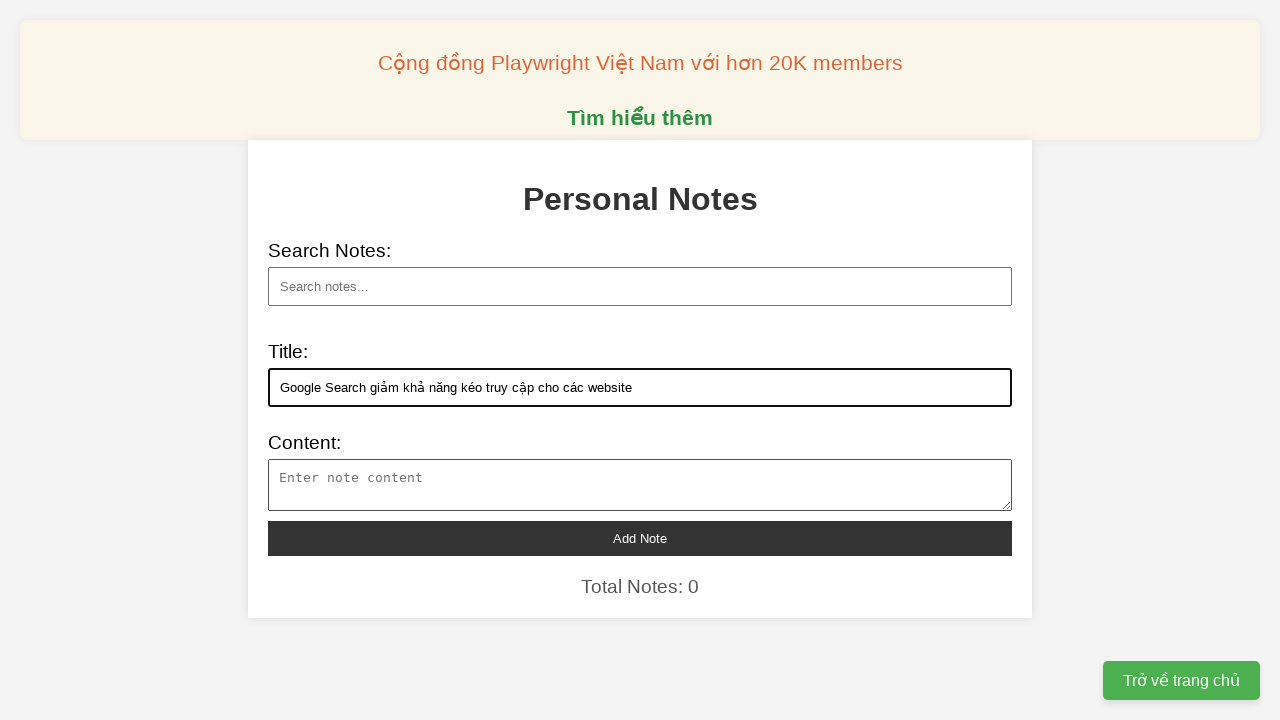

Filled note content: 'Tính năng Overview của Google và các công cụ tìm kiếm AI đang làm giảm lưu lượng truy cập tới các trang web lớn.' on xpath=//*[@placeholder="Enter note content"]
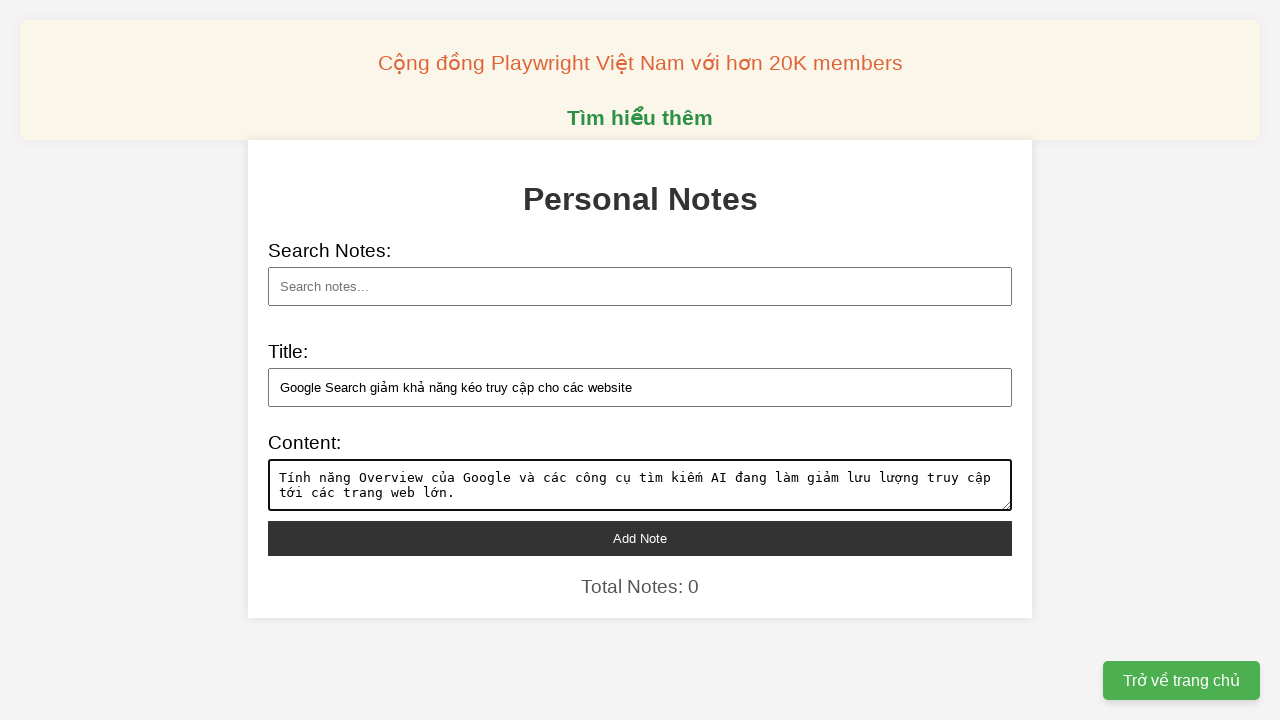

Clicked add note button to save the note at (640, 538) on xpath=//*[@id="add-note"]
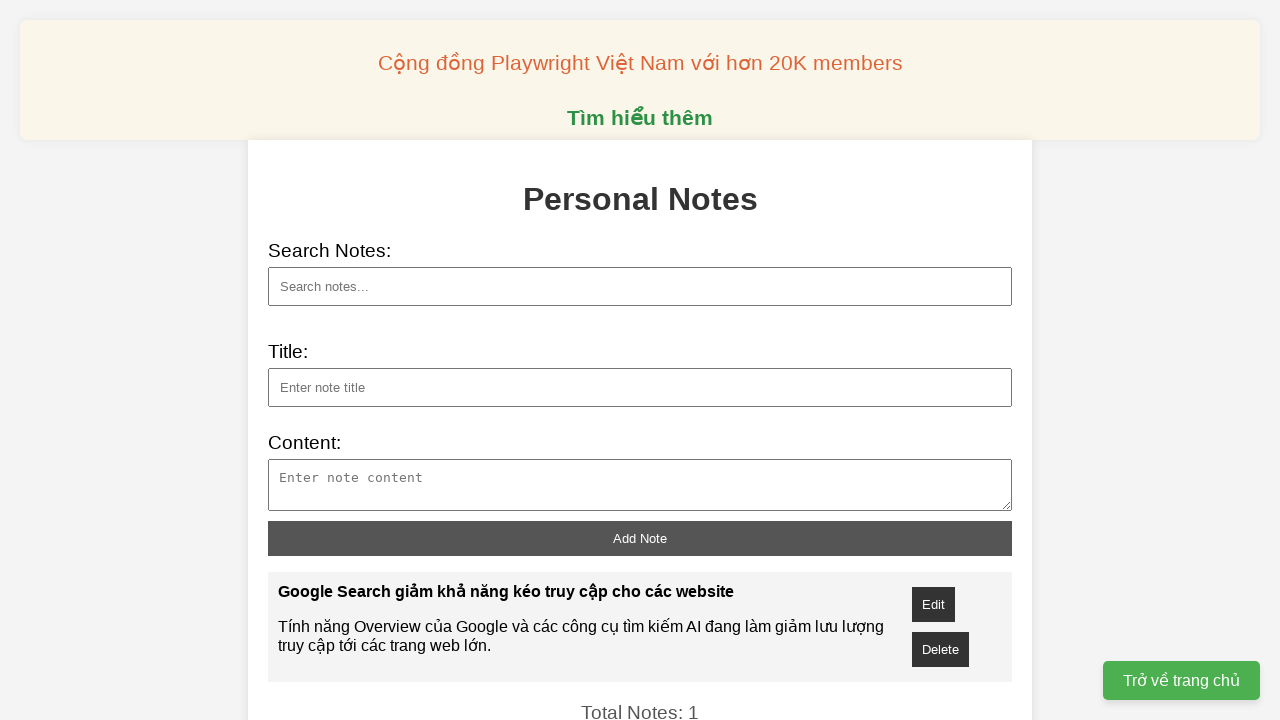

Filled note title: 'Nhiều Gen Z Mỹ quay lại dùng điện thoại BlackBerry cũ' on xpath=//*[@id="note-title"]
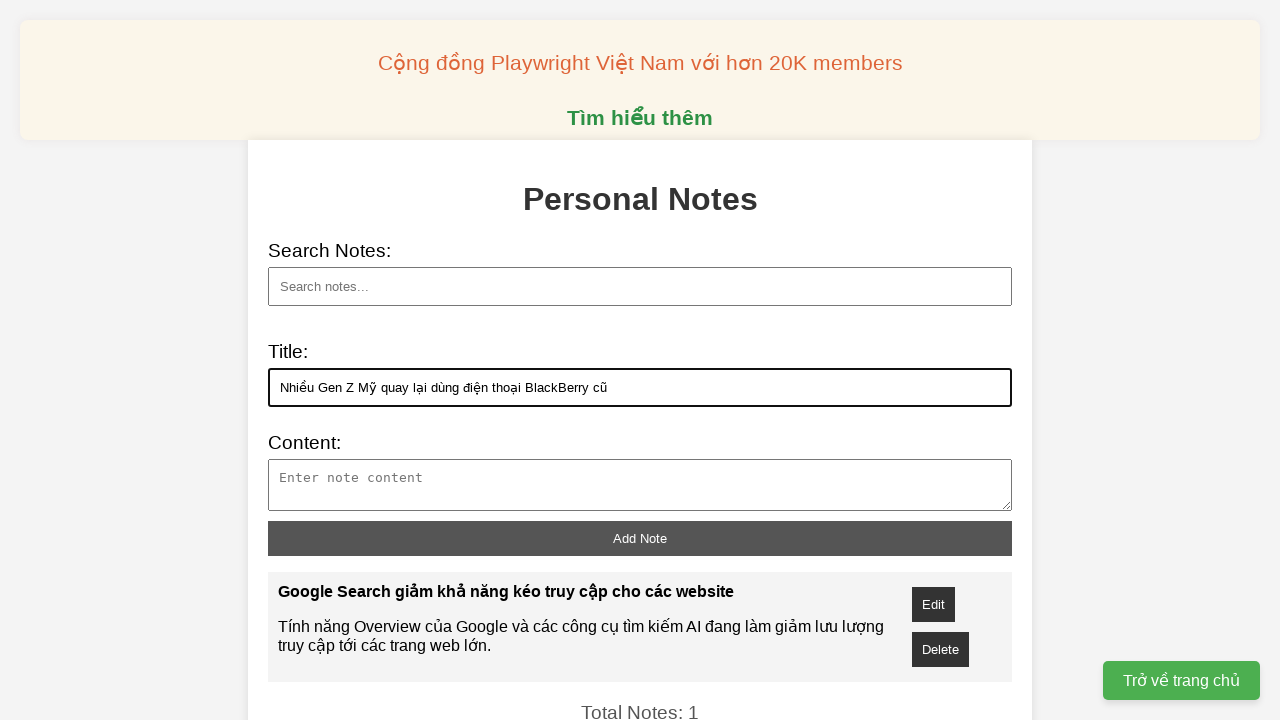

Filled note content: 'Nhiều Gen Z ở Mỹ đang săn lùng các mẫu điện thoại' on xpath=//*[@placeholder="Enter note content"]
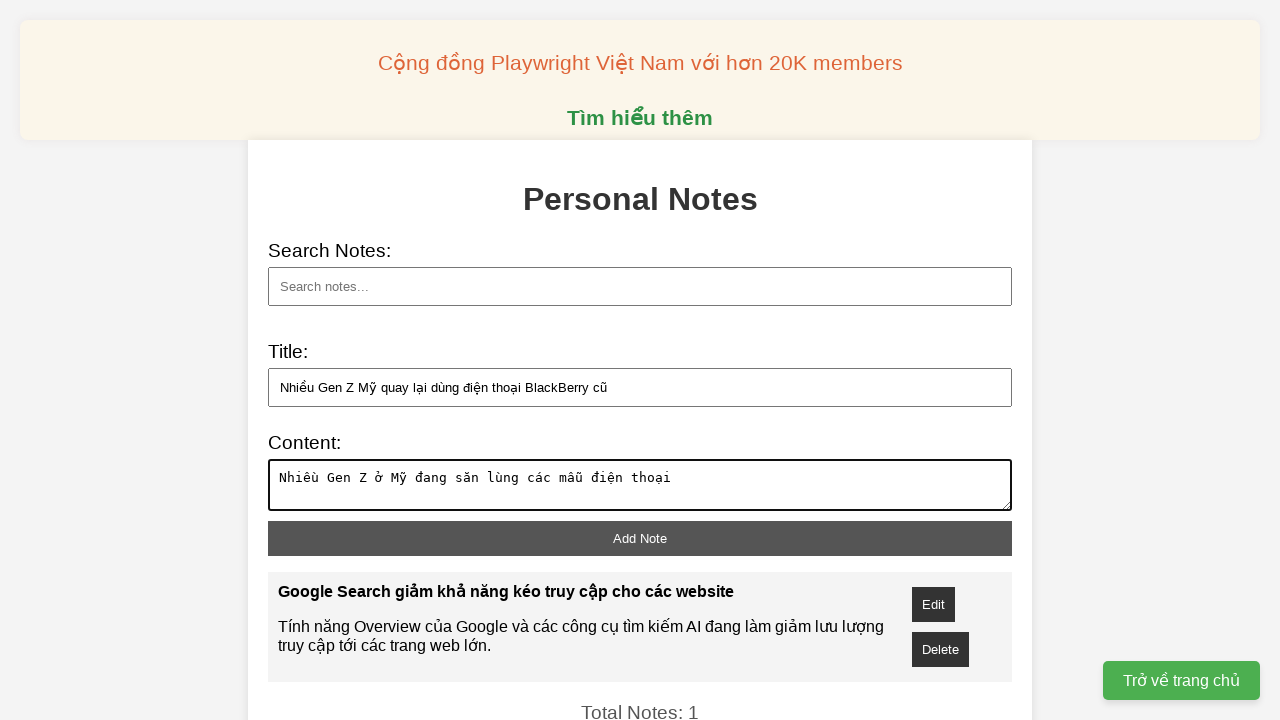

Clicked add note button to save the note at (640, 538) on xpath=//*[@id="add-note"]
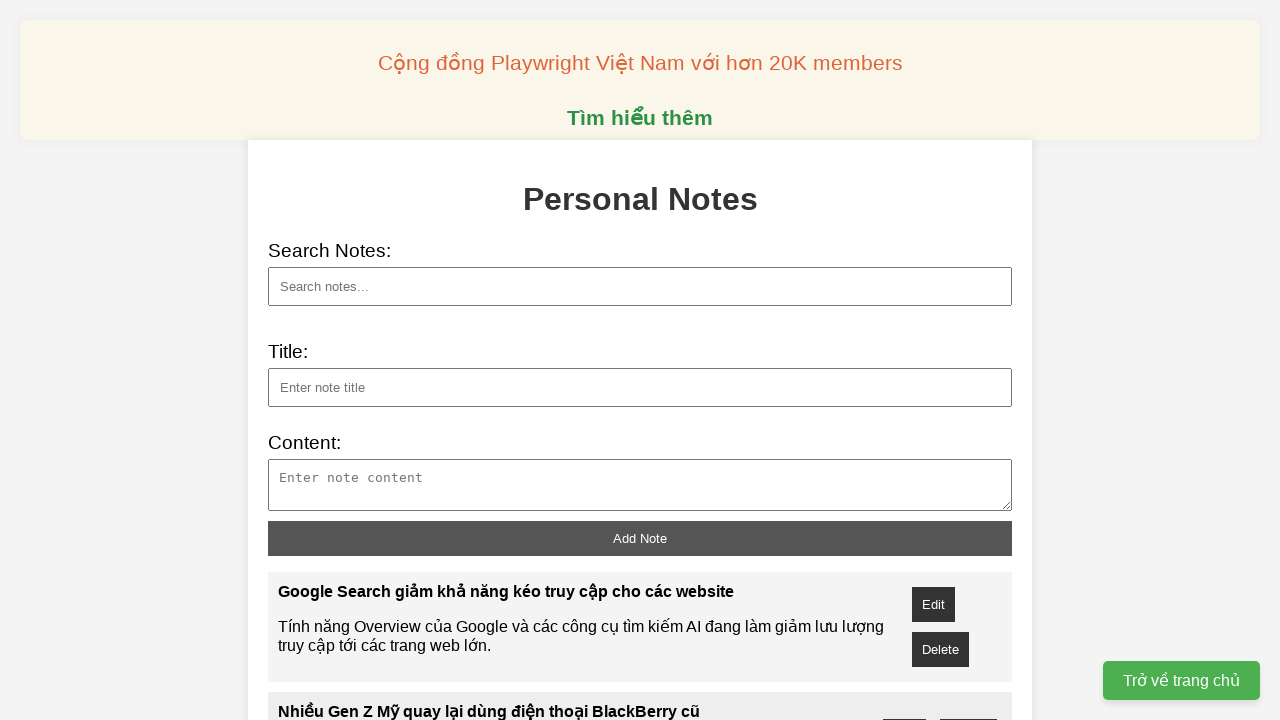

Searched for notes with keyword 'AI' on xpath=//*[@id="search"]
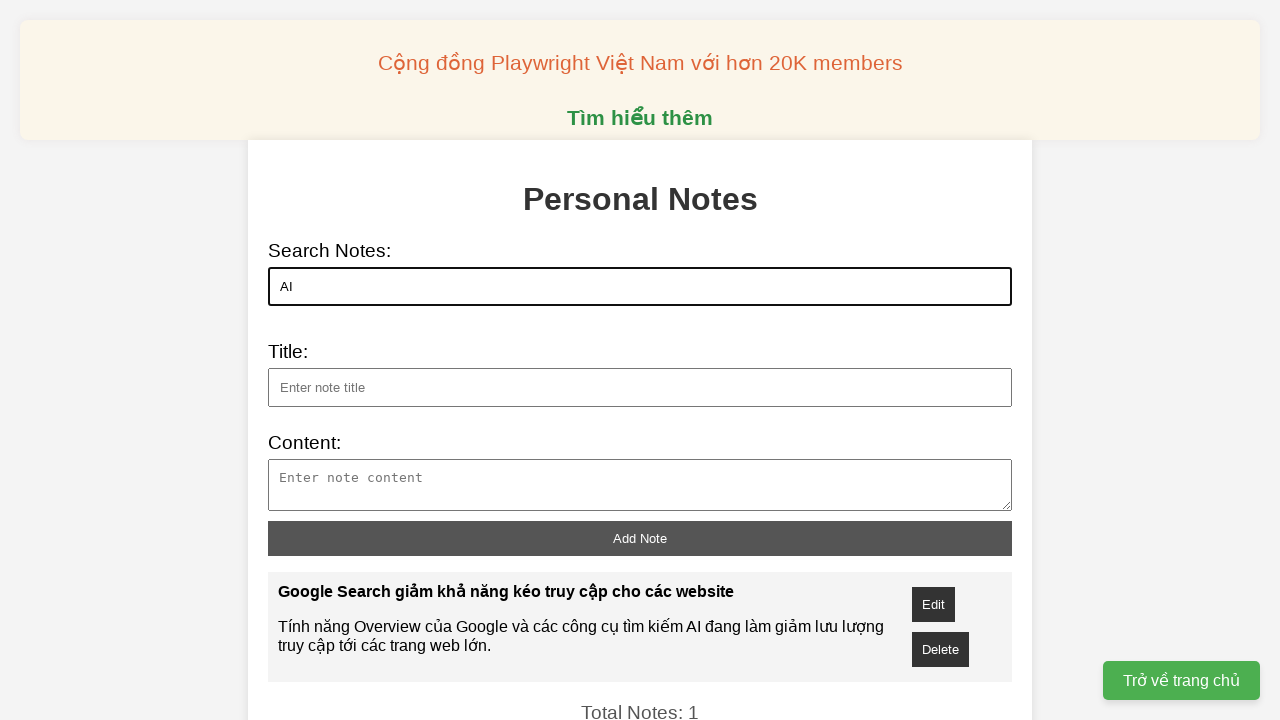

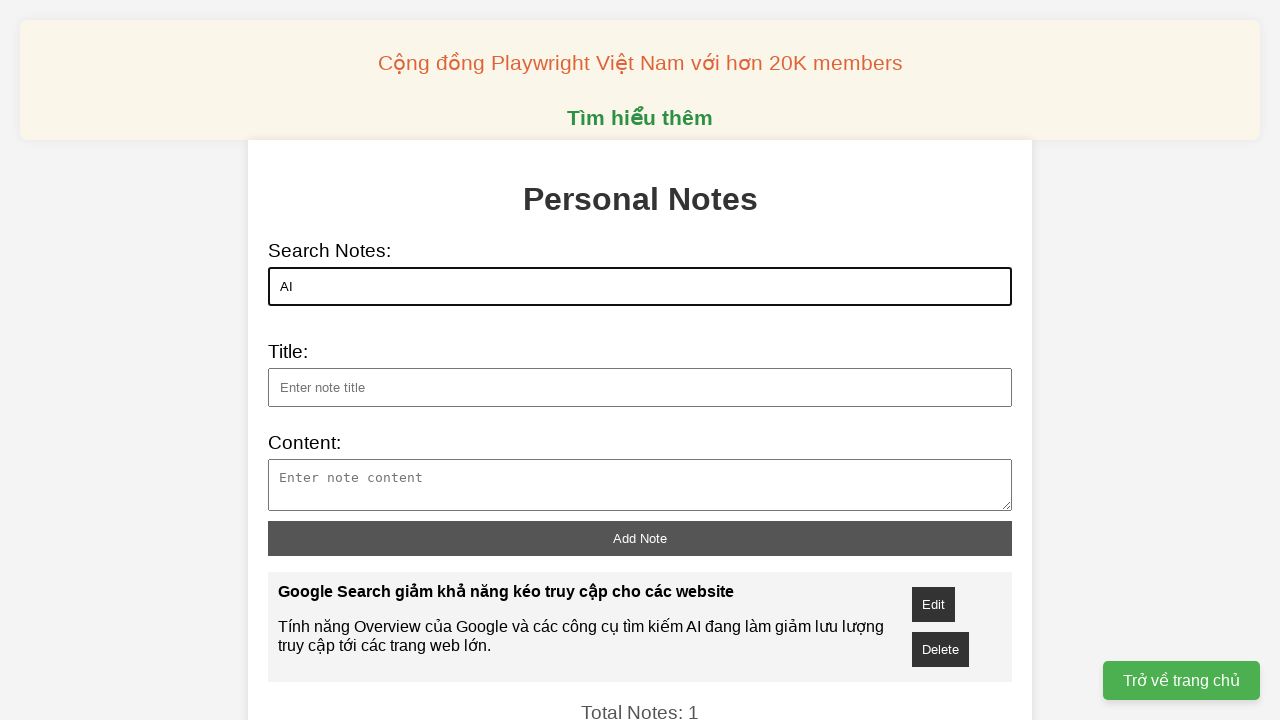